Tests text input field by clearing it and entering sample text, then verifying the value.

Starting URL: https://seleniumbase.io/demo_page

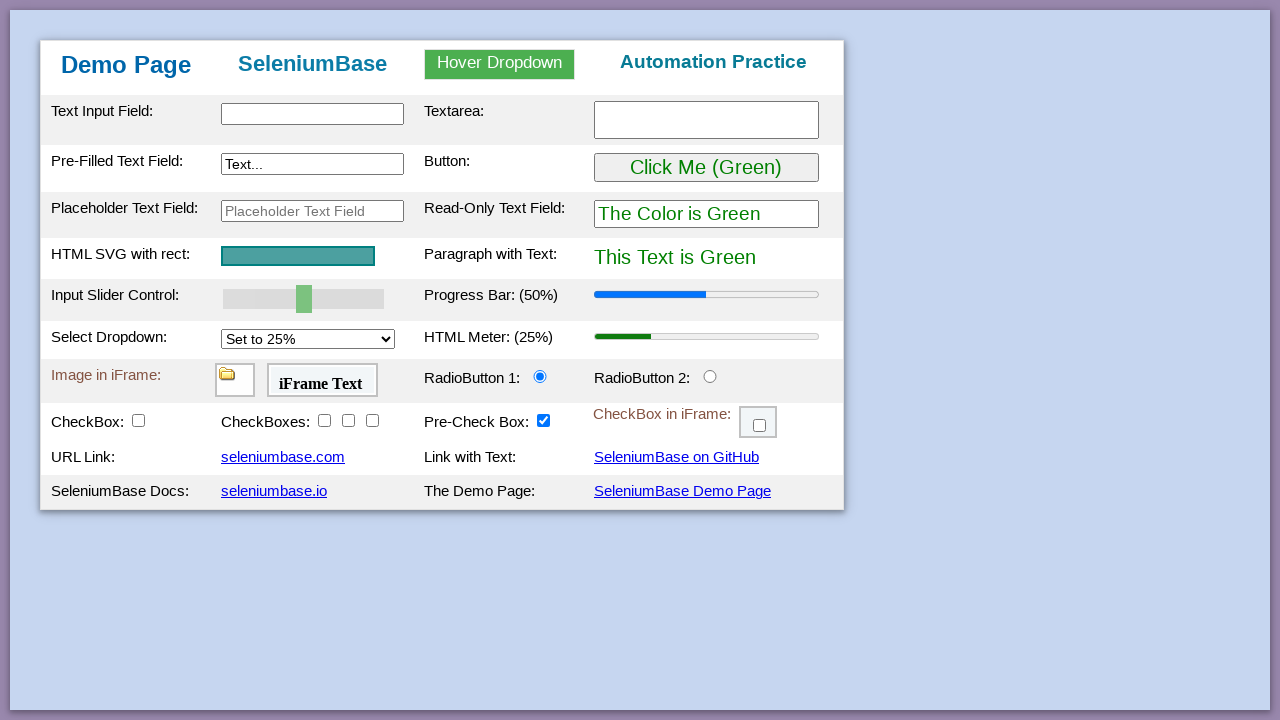

Cleared and filled text input field with 'This is a sample text' on #myTextInput
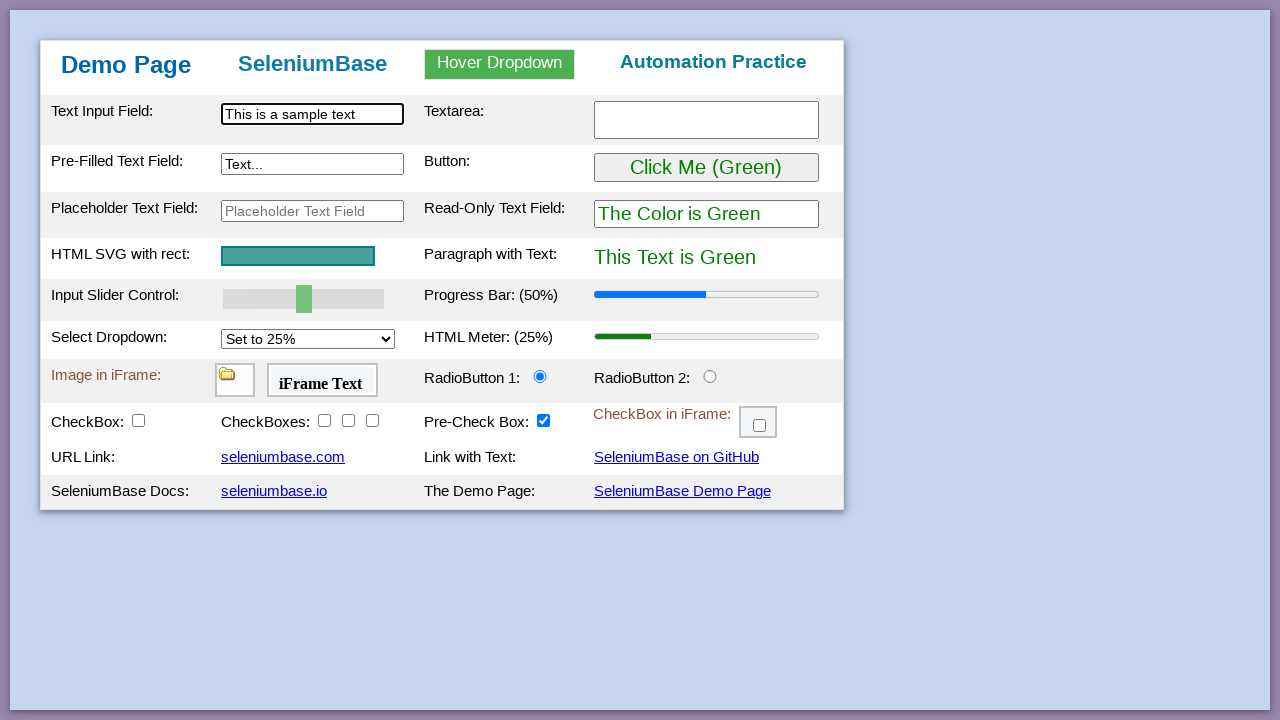

Verified text input field contains 'This is a sample text'
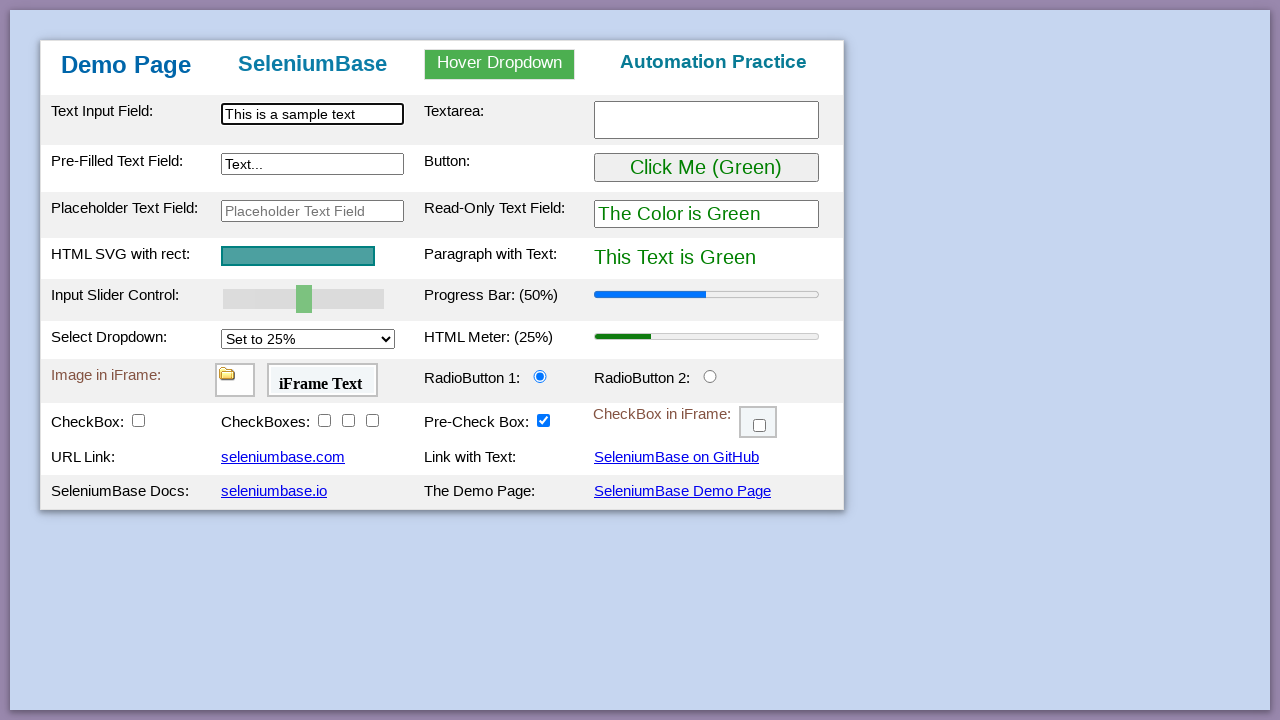

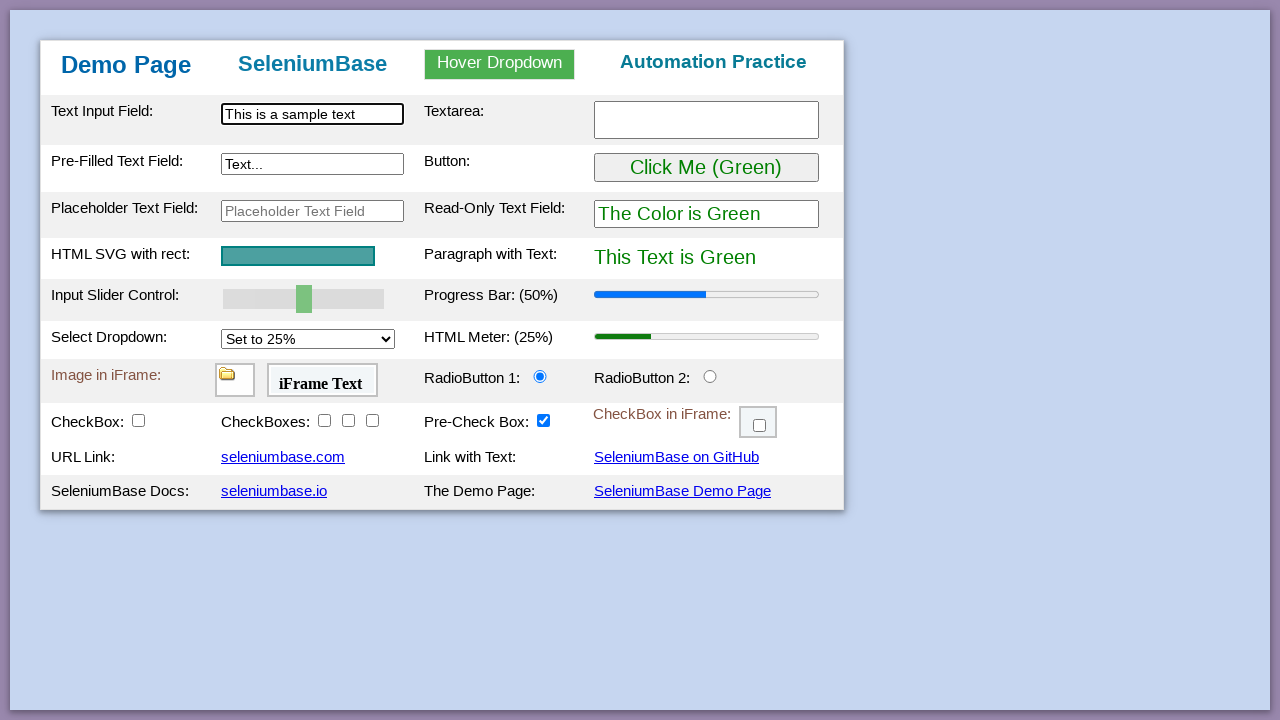